Navigates to the HYR Tutorials website with a page load timeout of 15 seconds

Starting URL: https://www.hyrtutorials.com/

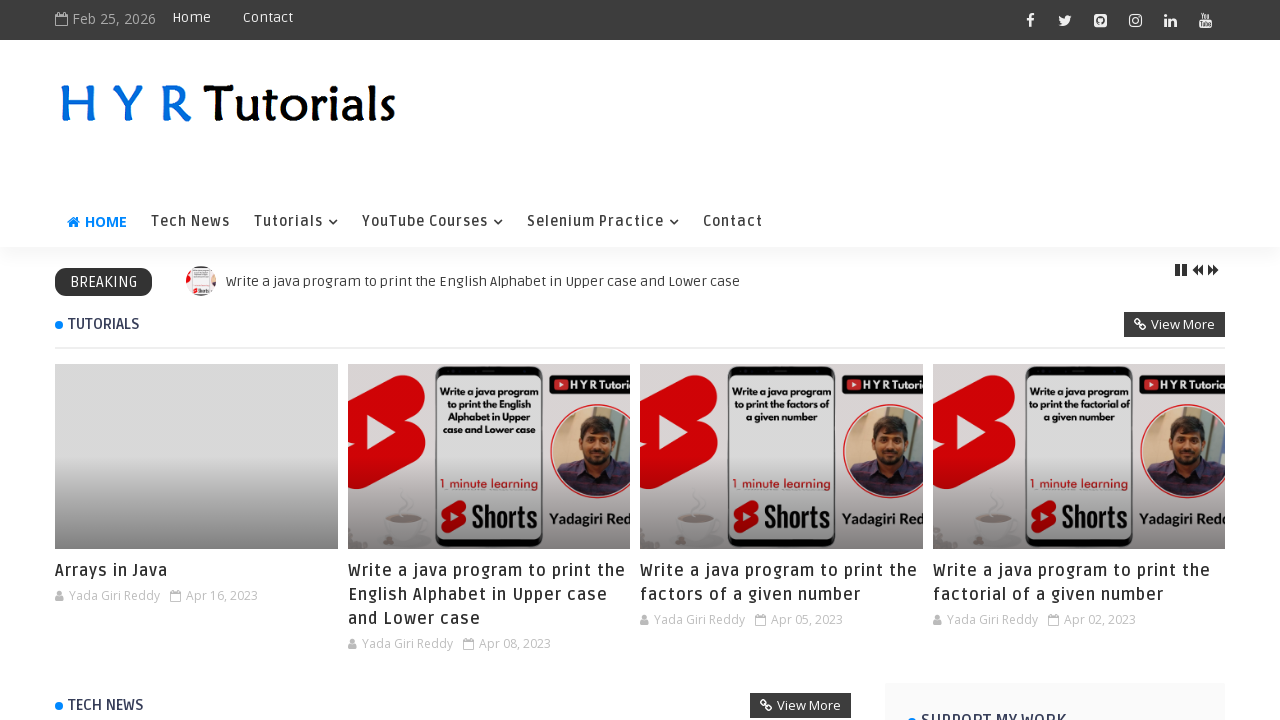

Navigated to https://www.hyrtutorials.com/ with 15 second page load timeout and waited for network idle state
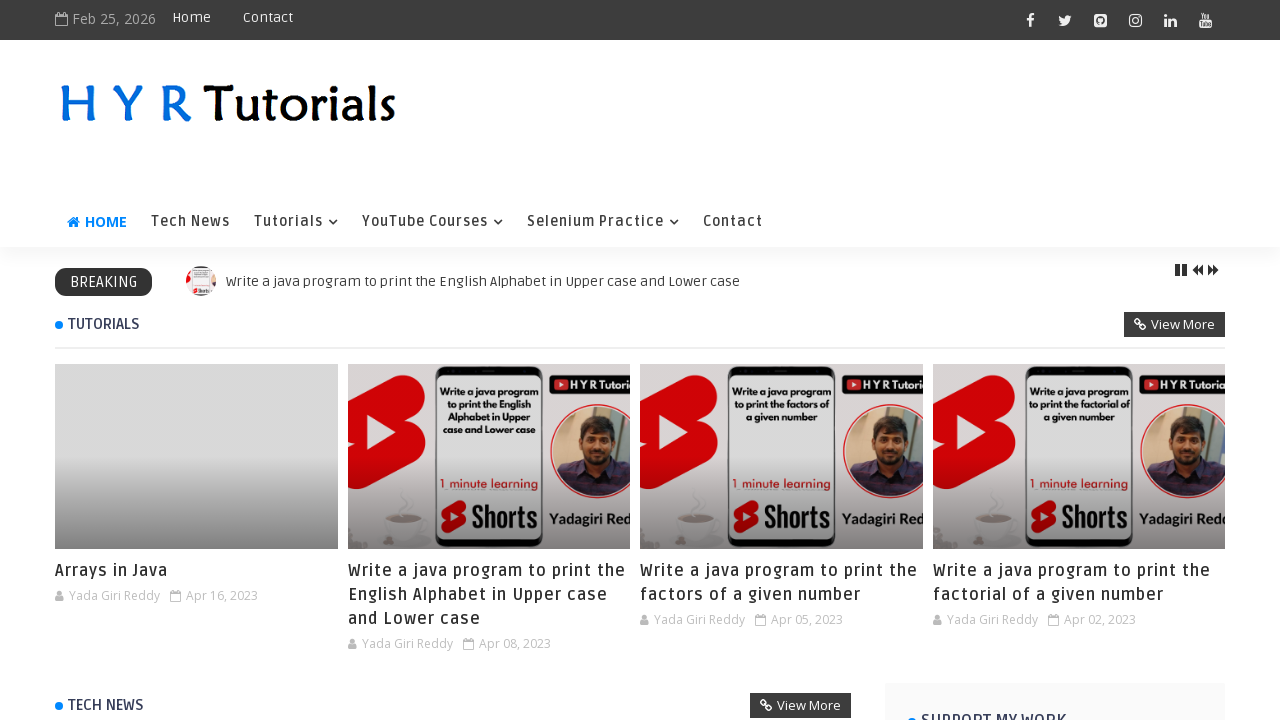

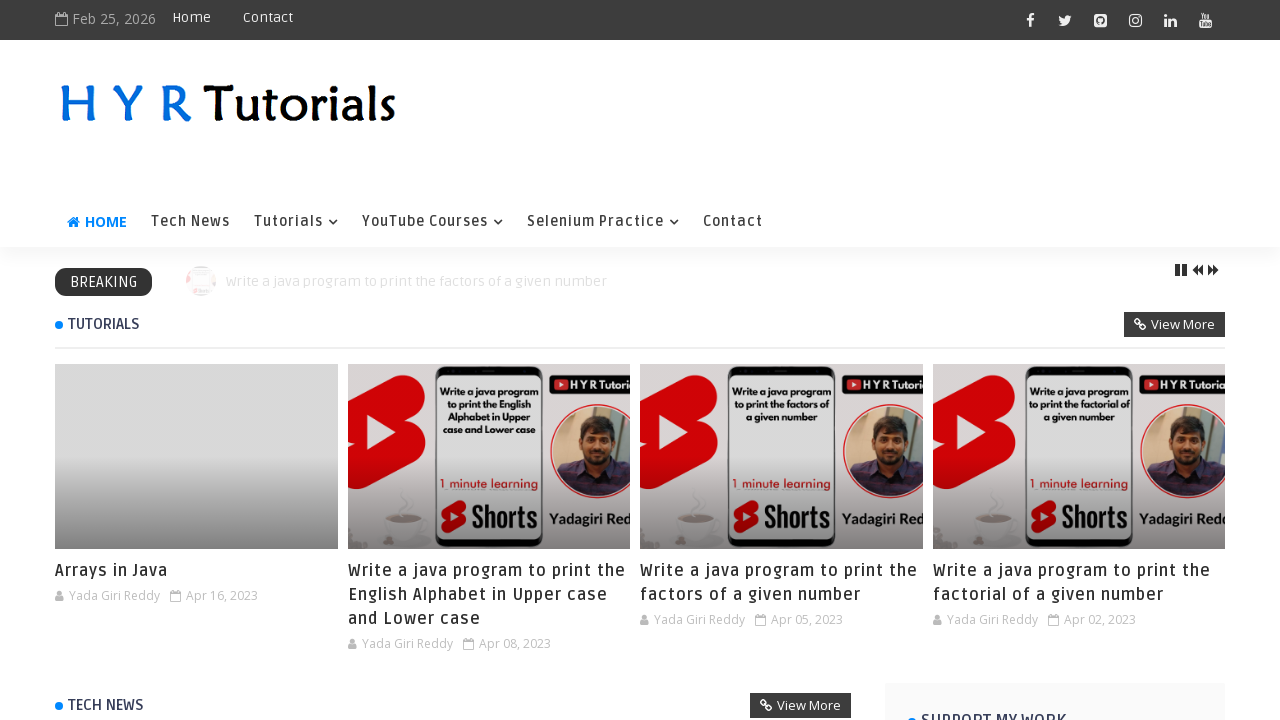